Tests GitHub search functionality by clicking on the search input, entering a search query "selenium", and submitting the search.

Starting URL: https://github.com/

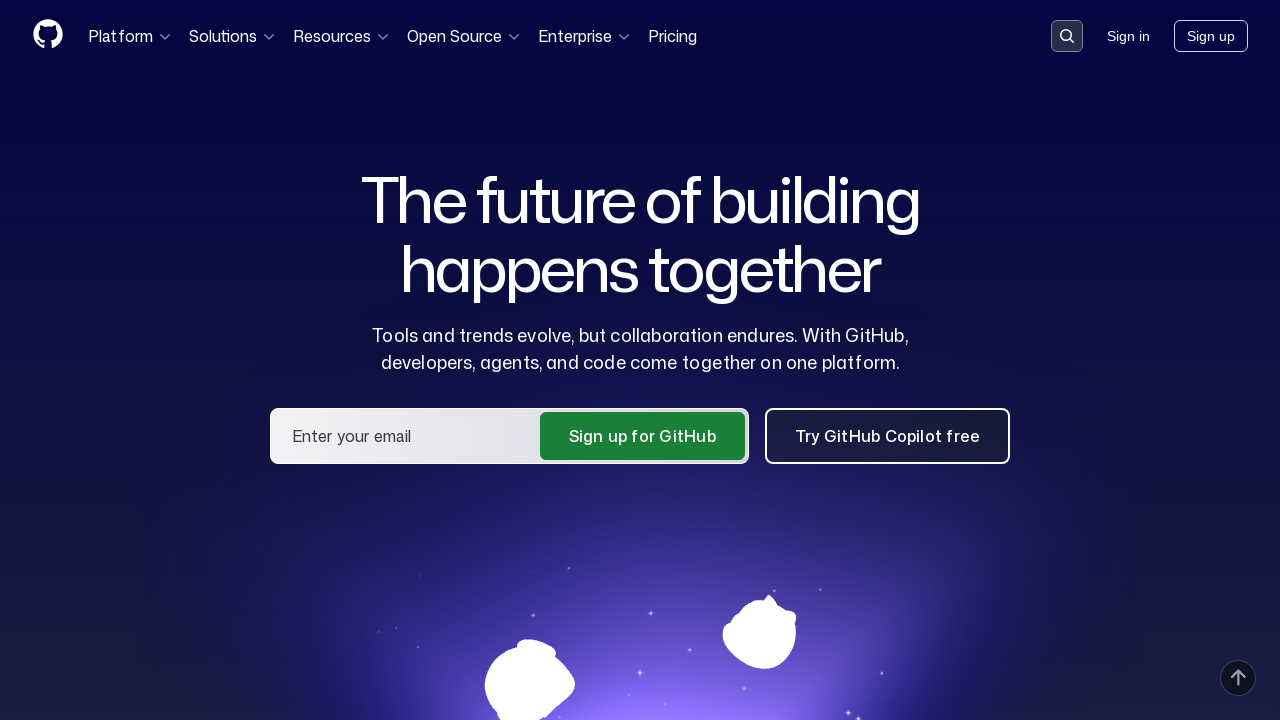

Clicked on the search input field to activate it at (1067, 36) on .search-input
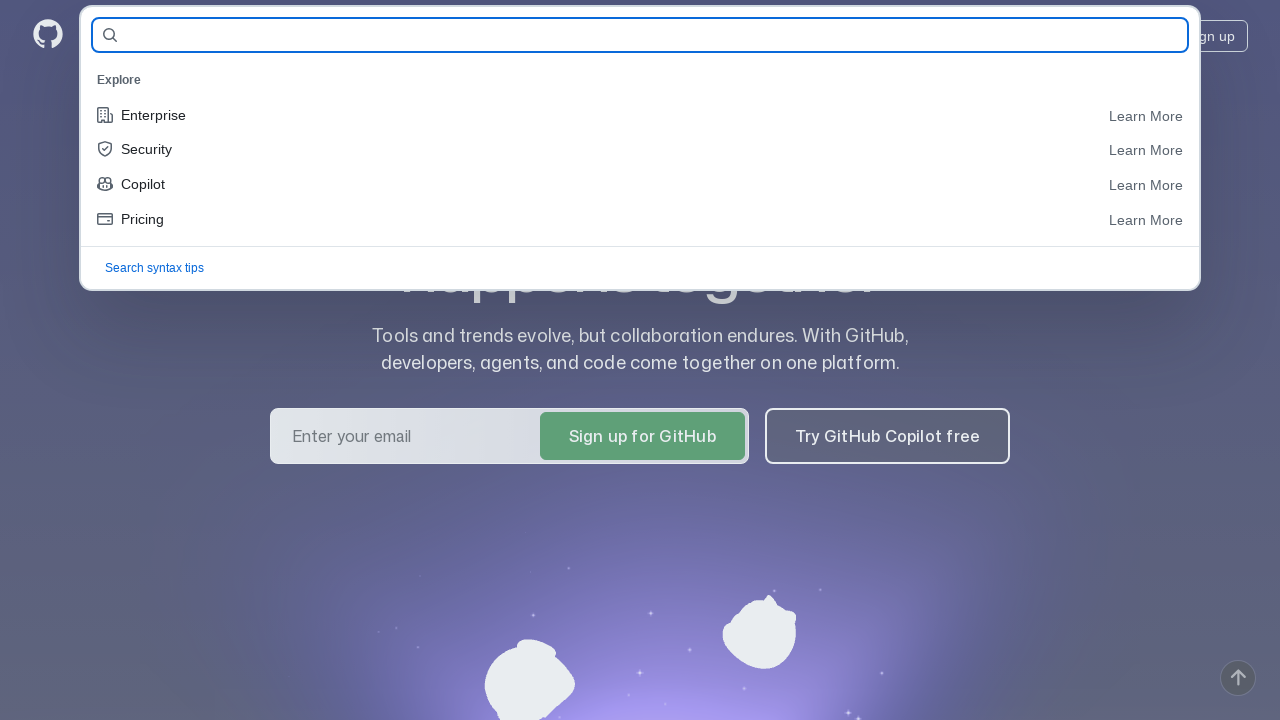

Entered 'selenium' as the search query on #query-builder-test
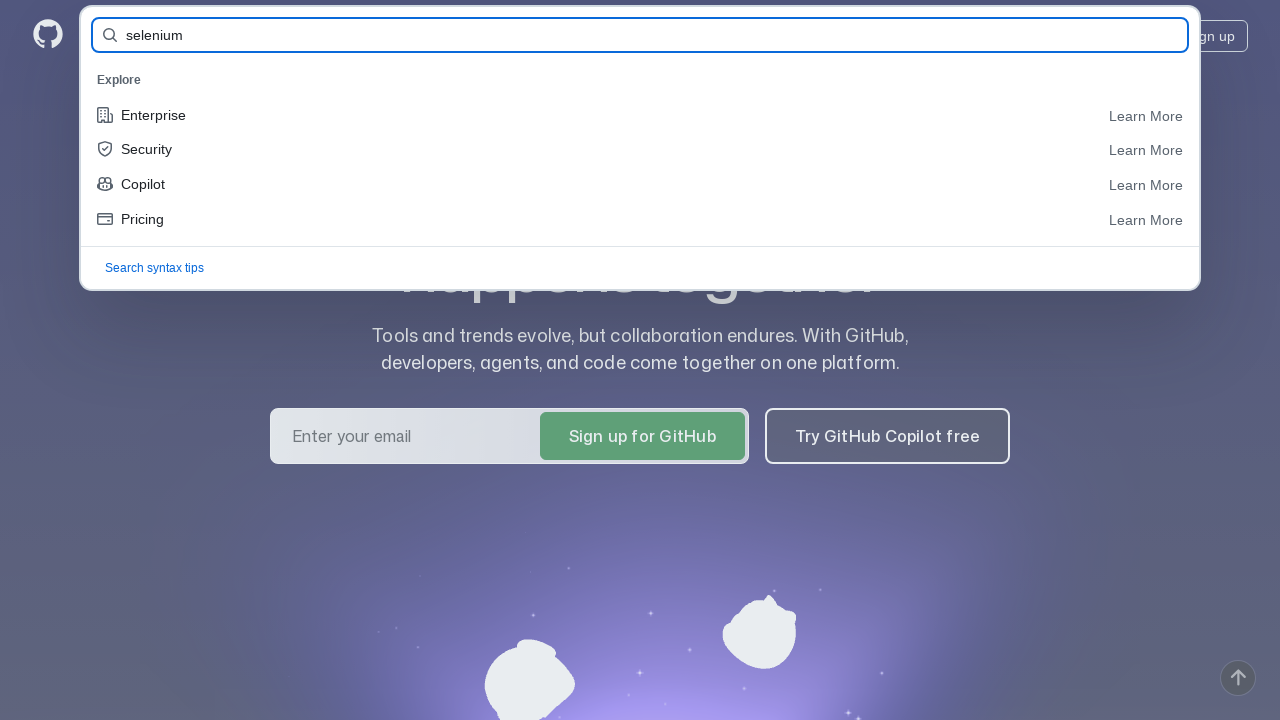

Pressed Enter to submit the search query on #query-builder-test
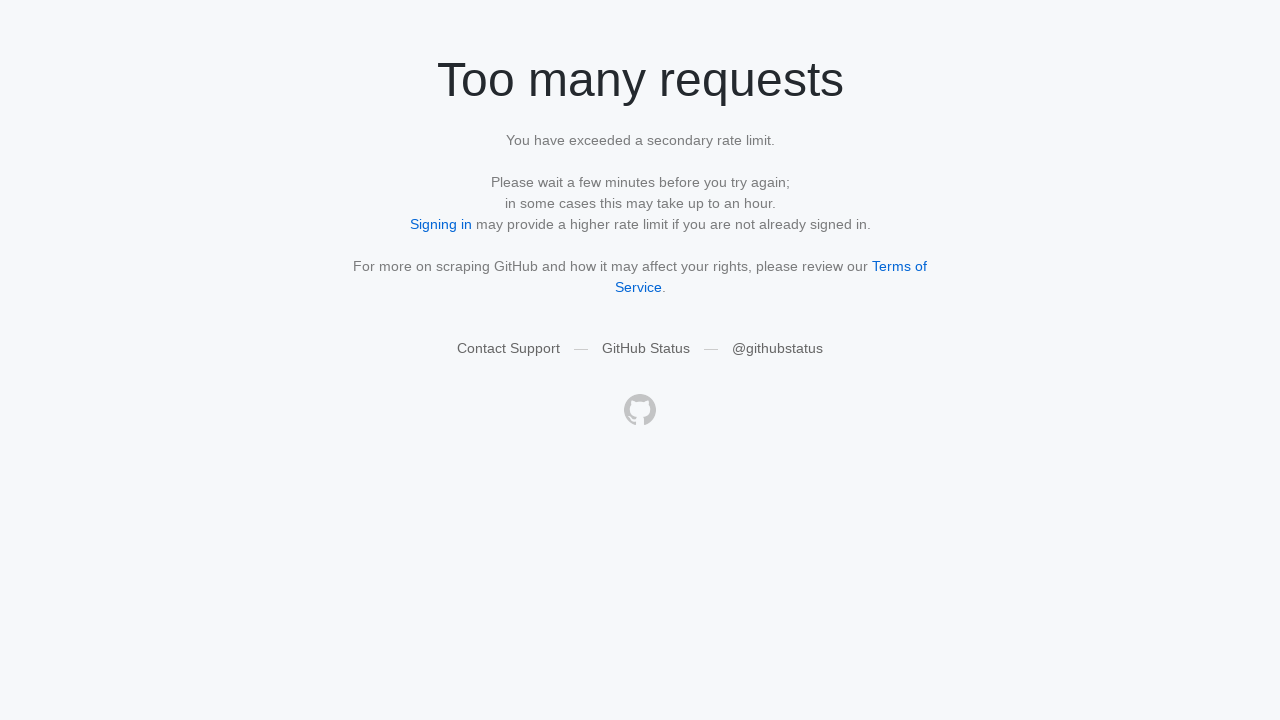

Search results loaded successfully
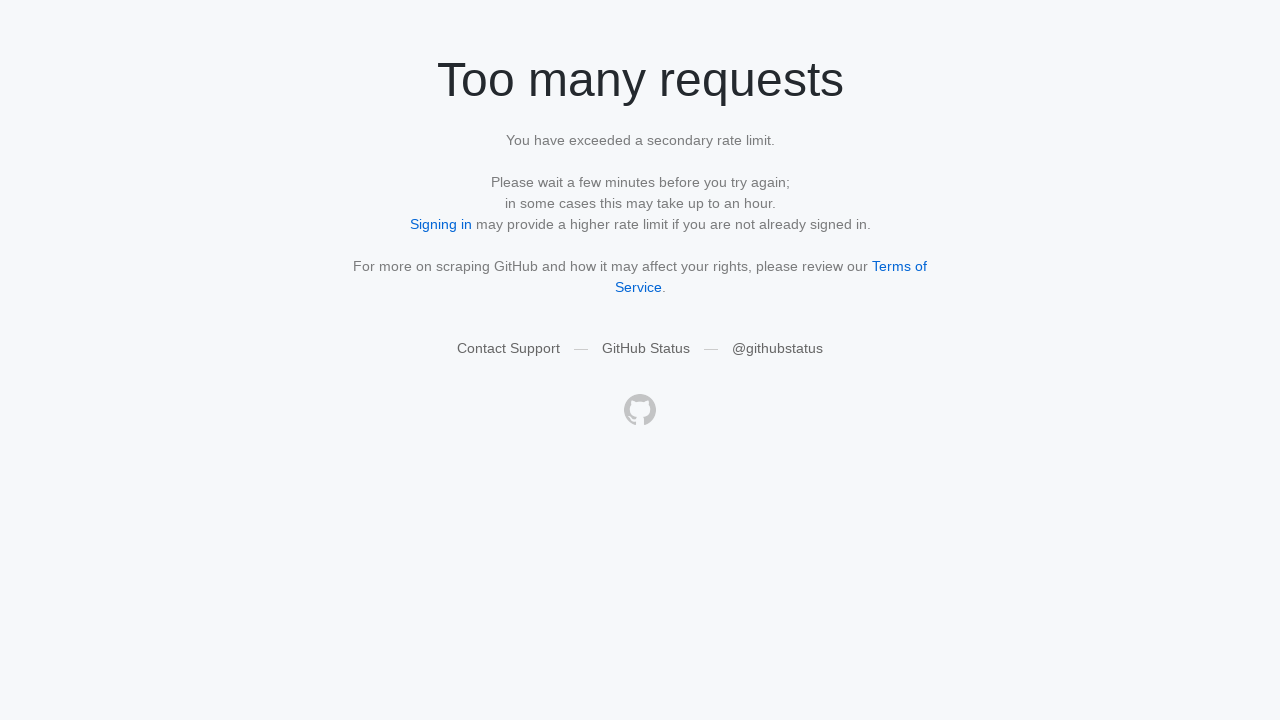

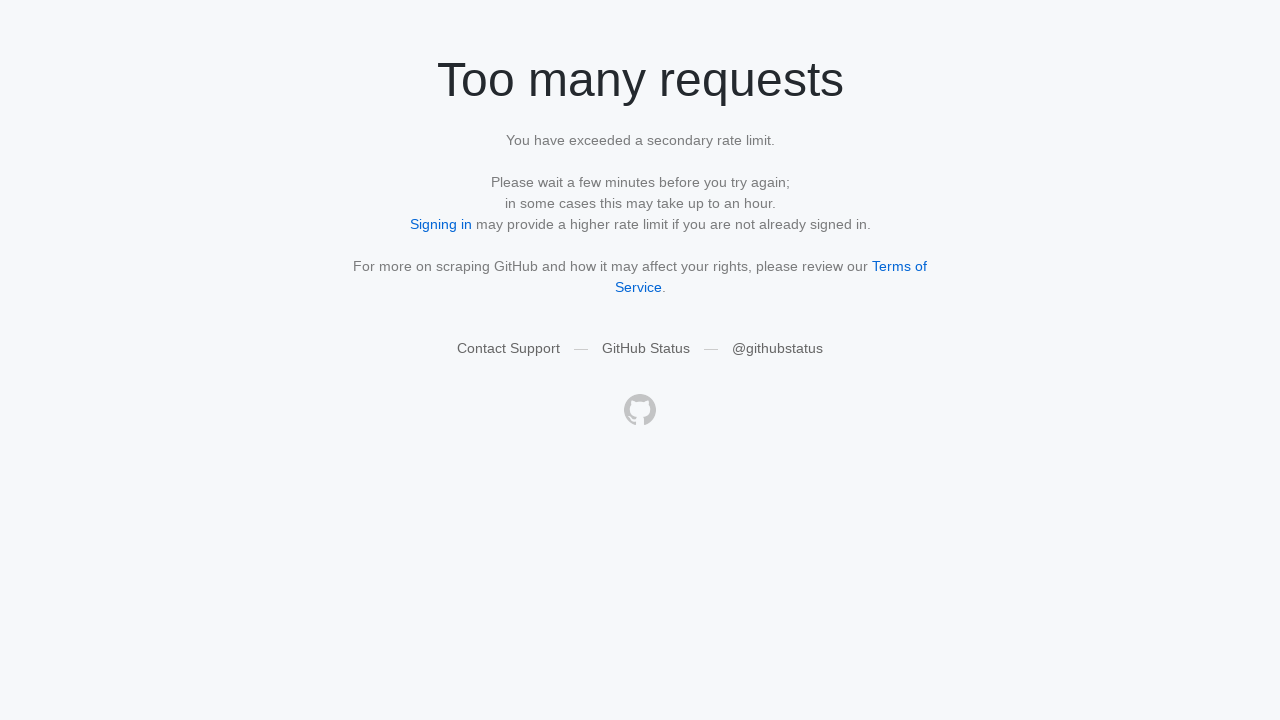